Tests navigation through nested iframes by clicking a tab, switching to outer and inner frames, and filling a text input

Starting URL: https://demo.automationtesting.in/Frames.html

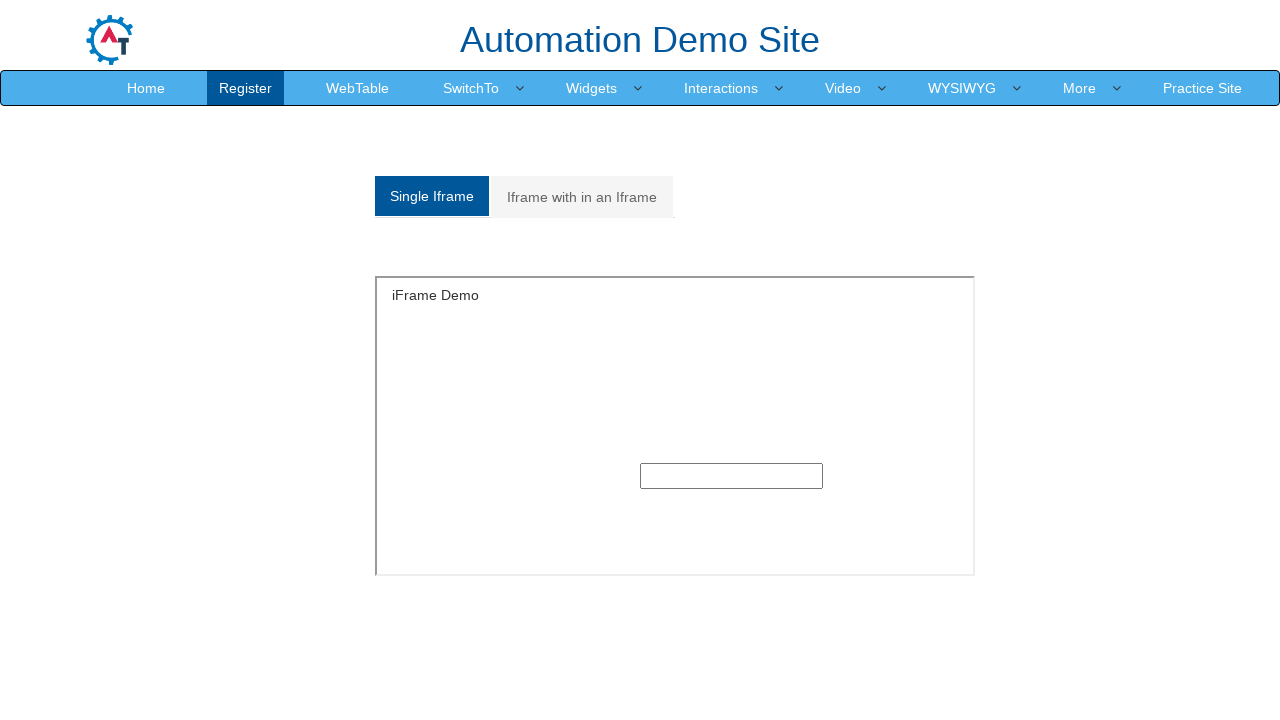

Clicked on 'Iframe with in an Iframe' tab at (582, 197) on xpath=//a[text()='Iframe with in an Iframe']
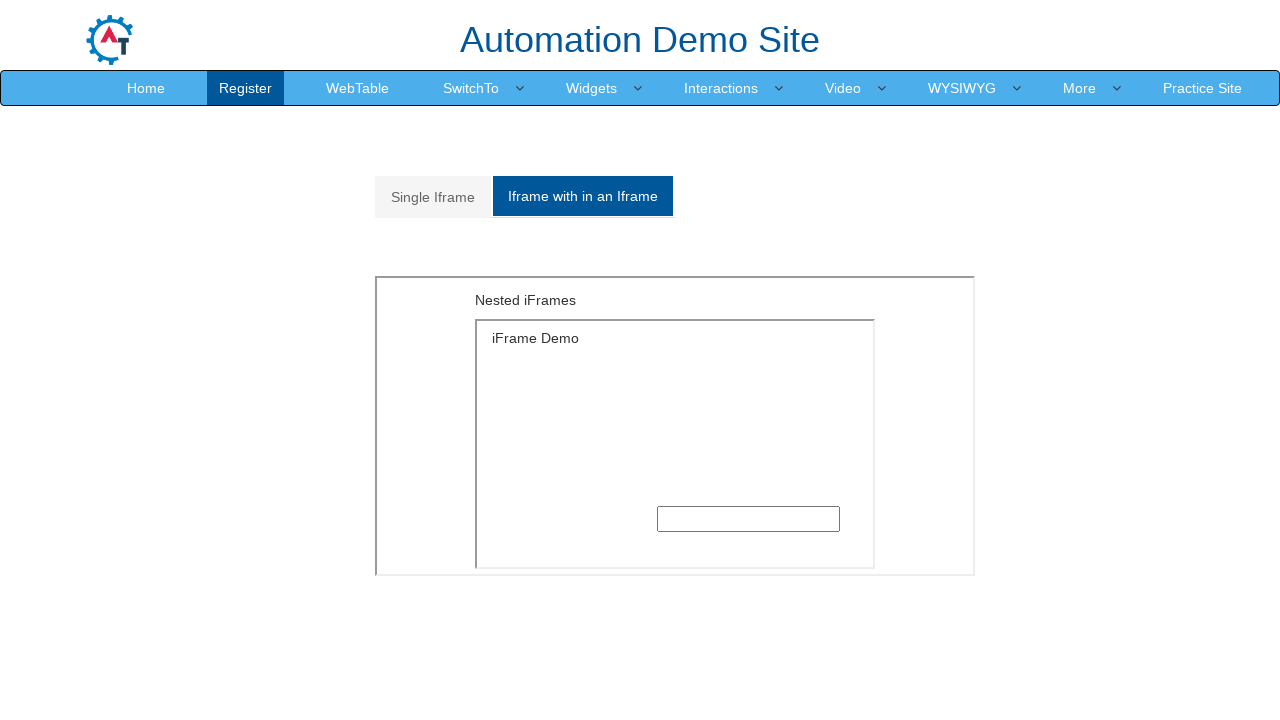

Located outer frame with MultipleFrames.html
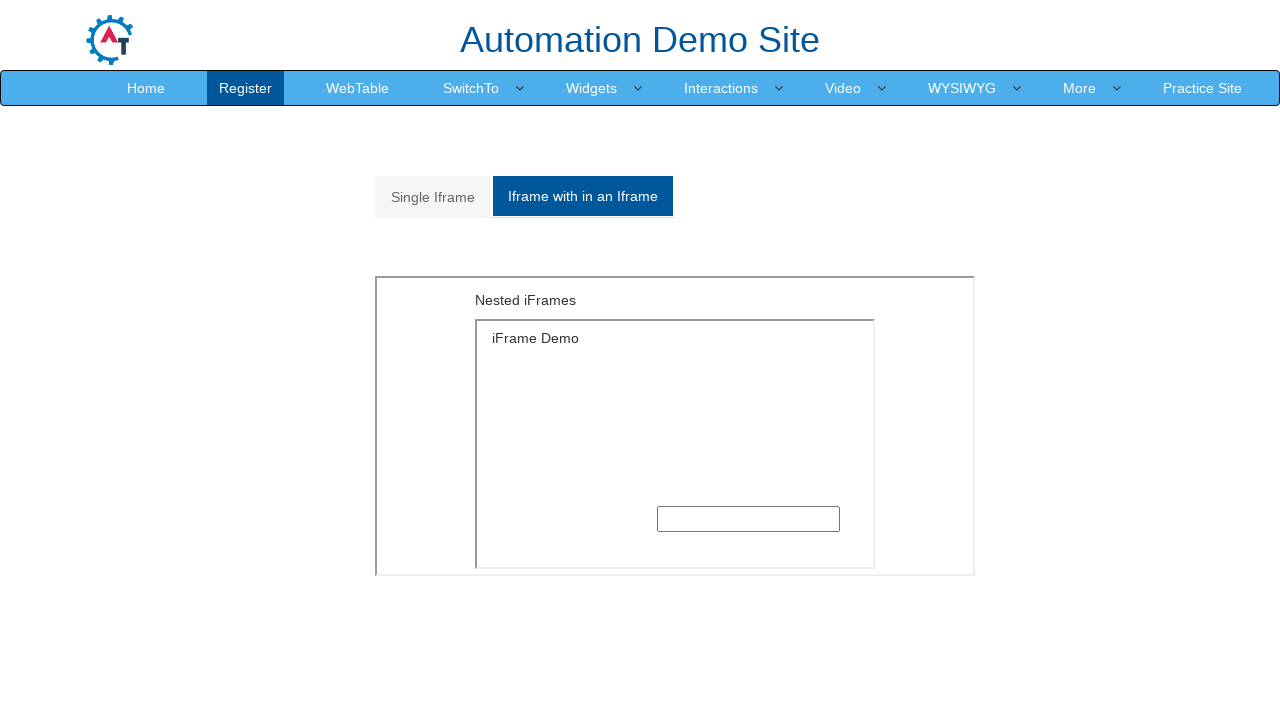

Located inner frame with SingleFrame.html within outer frame
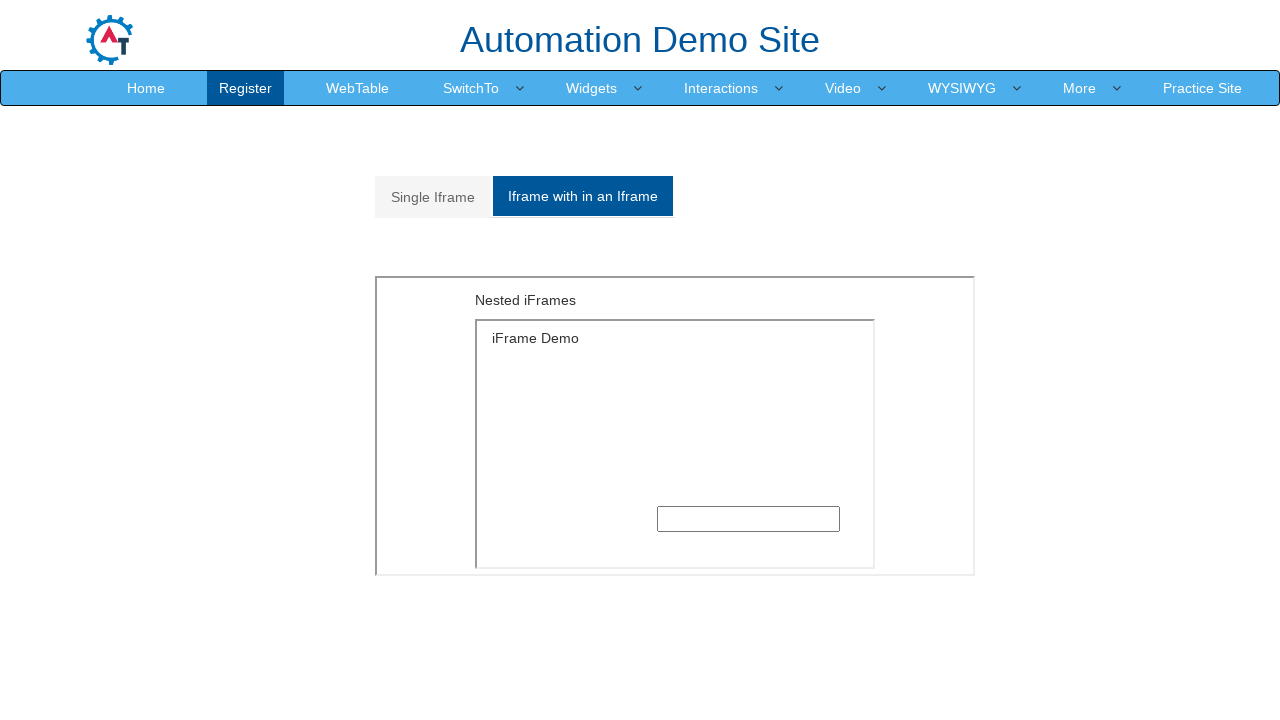

Filled text input field with 'Welcome' in inner iframe on xpath=//iframe[@src='MultipleFrames.html'] >> internal:control=enter-frame >> if
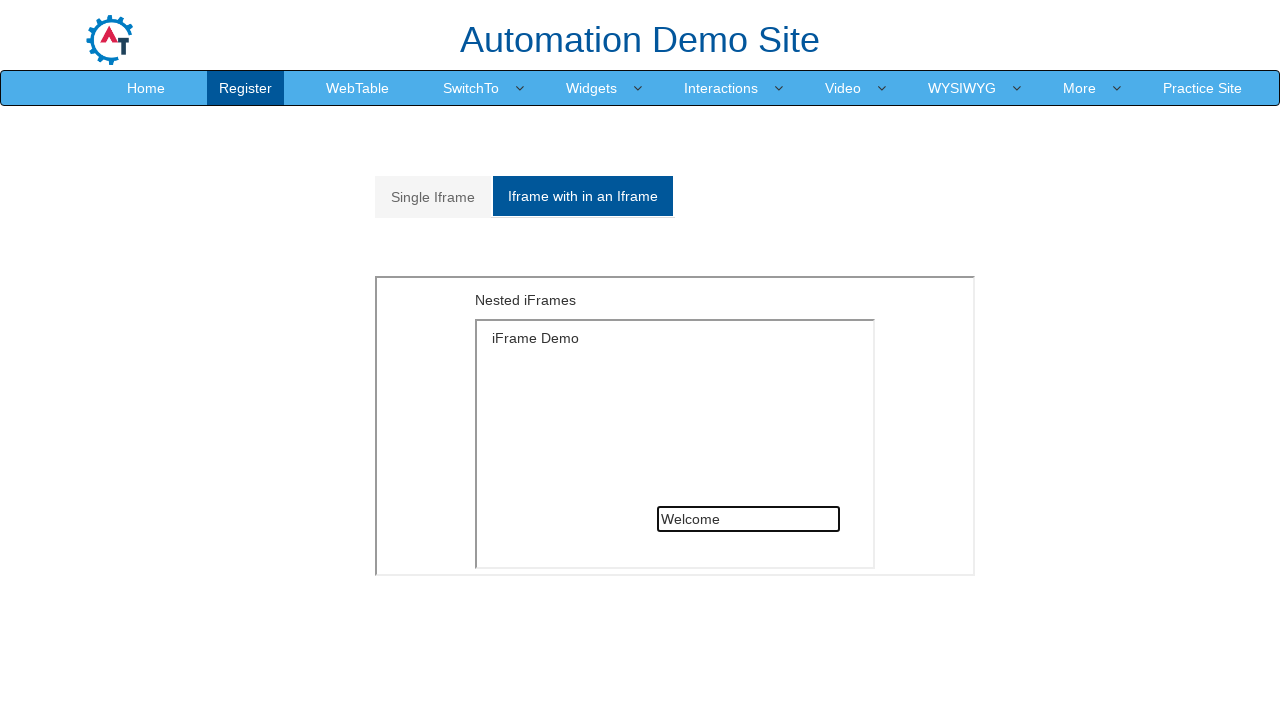

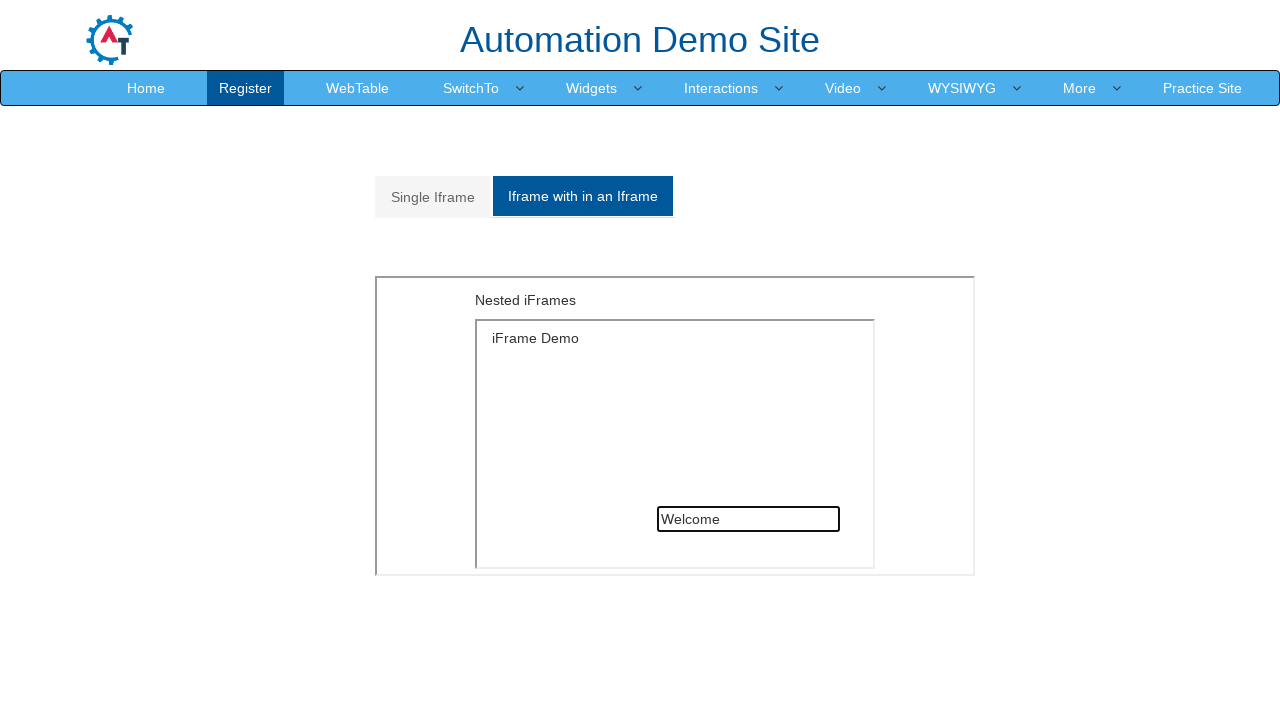